Checks if password help block/tips are initially hidden

Starting URL: https://www.pecodesoftware.com/qa-portal/registerlogin/registerlogin.php

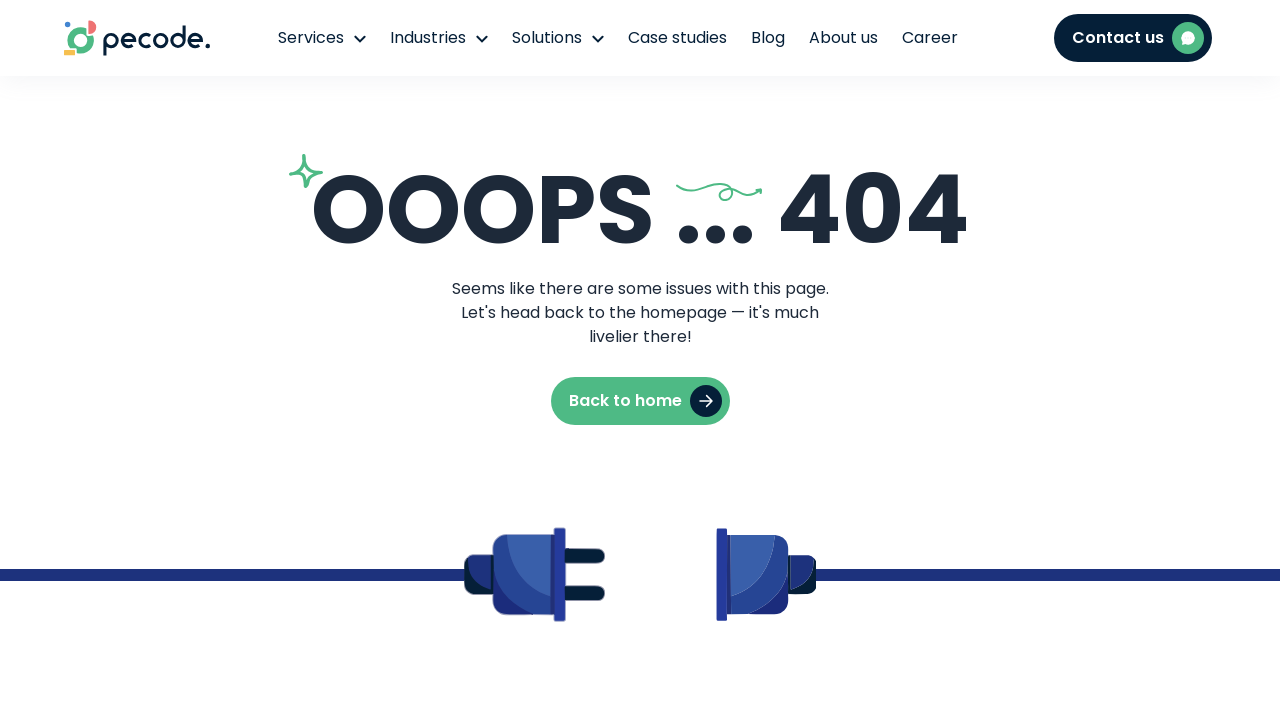

Checked visibility of password help block
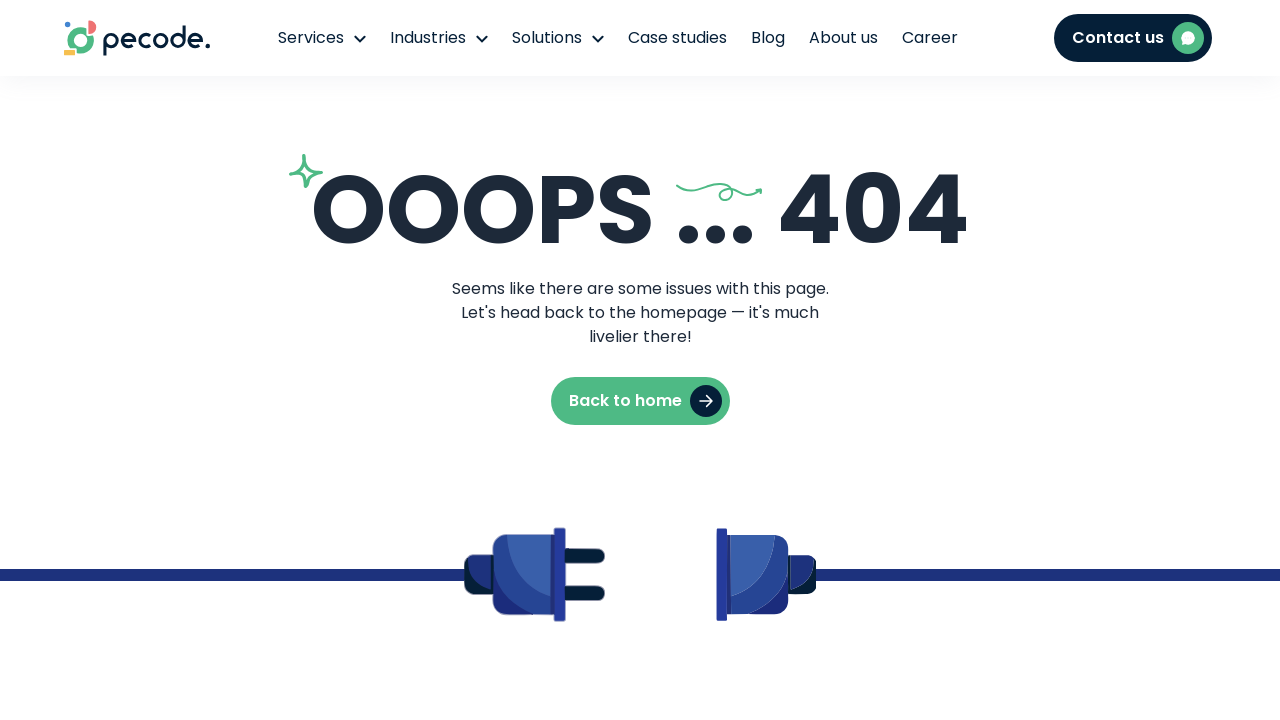

Asserted that password help block is initially hidden
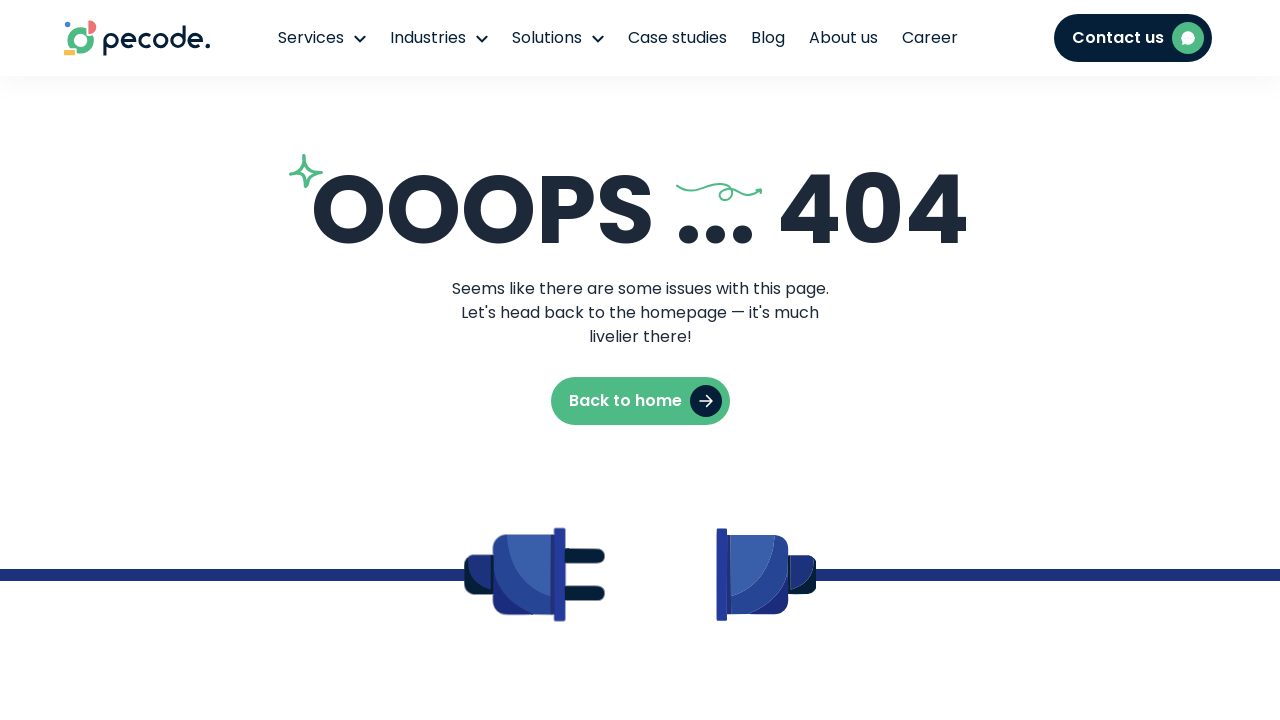

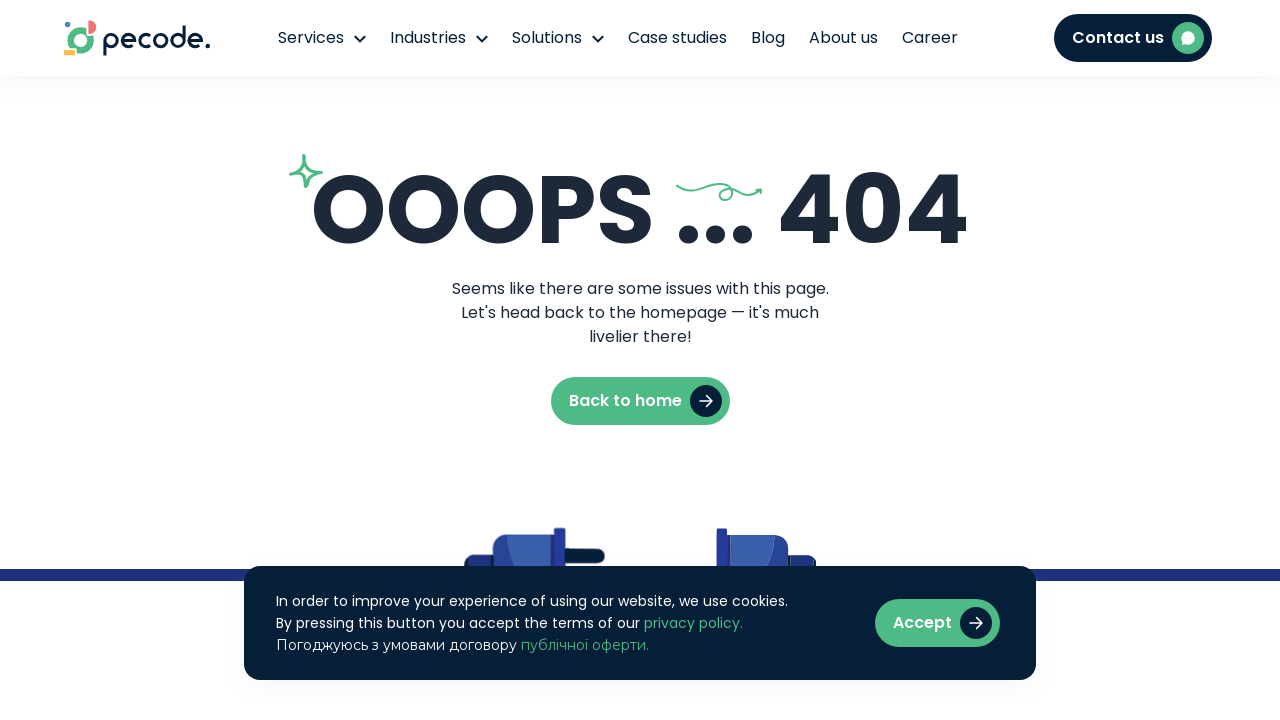